Tests dynamic loading functionality by clicking a start button and waiting for hidden content to become visible

Starting URL: https://the-internet.herokuapp.com/dynamic_loading/1

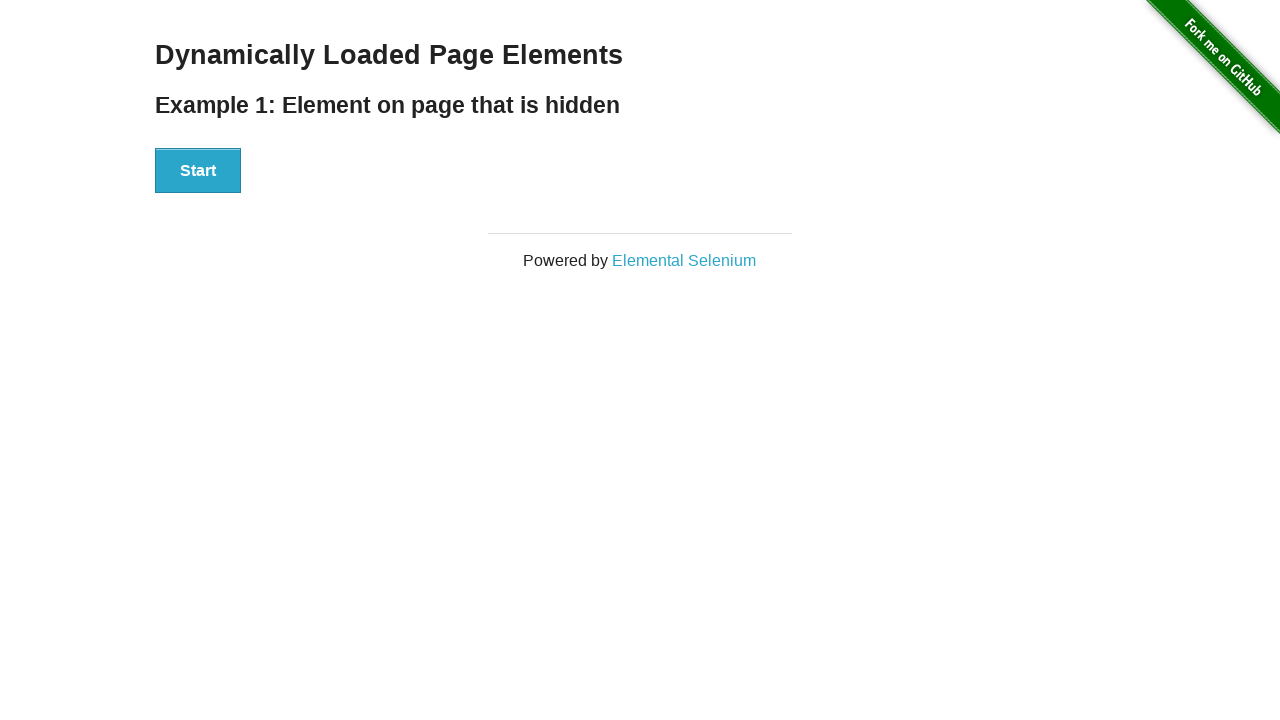

Navigated to dynamic loading test page
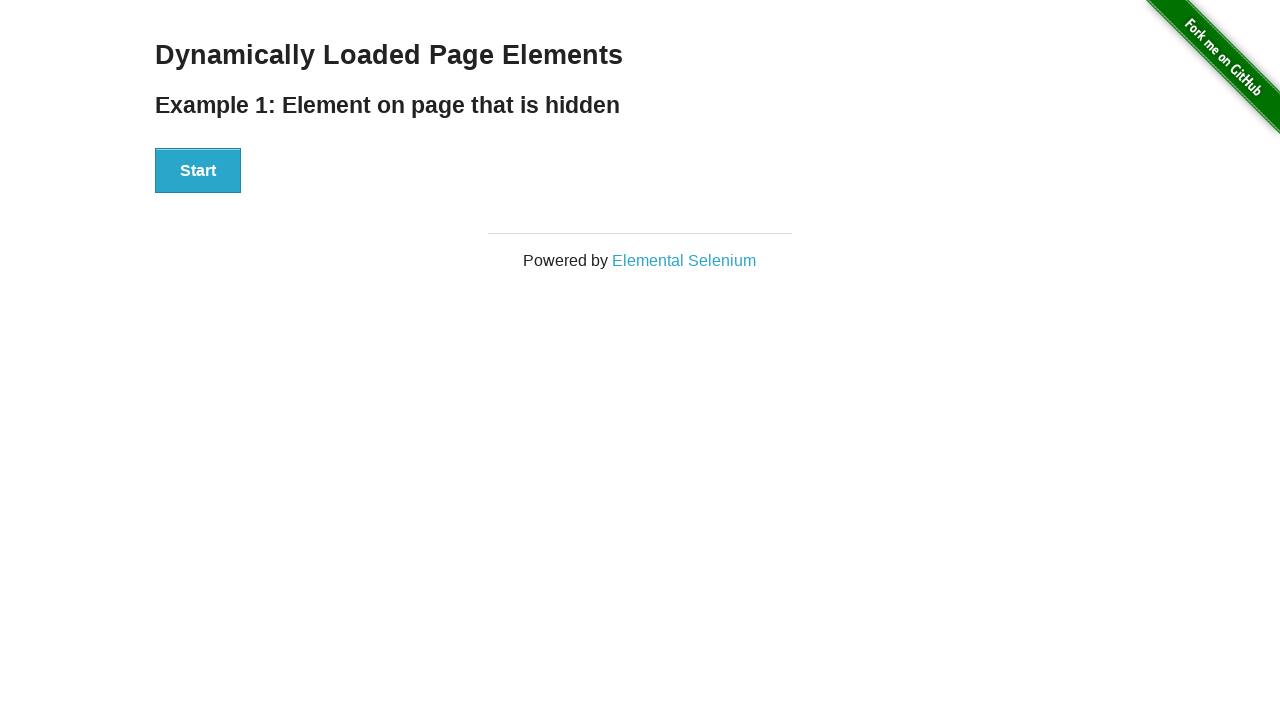

Clicked the start button to trigger dynamic loading at (198, 171) on #start button
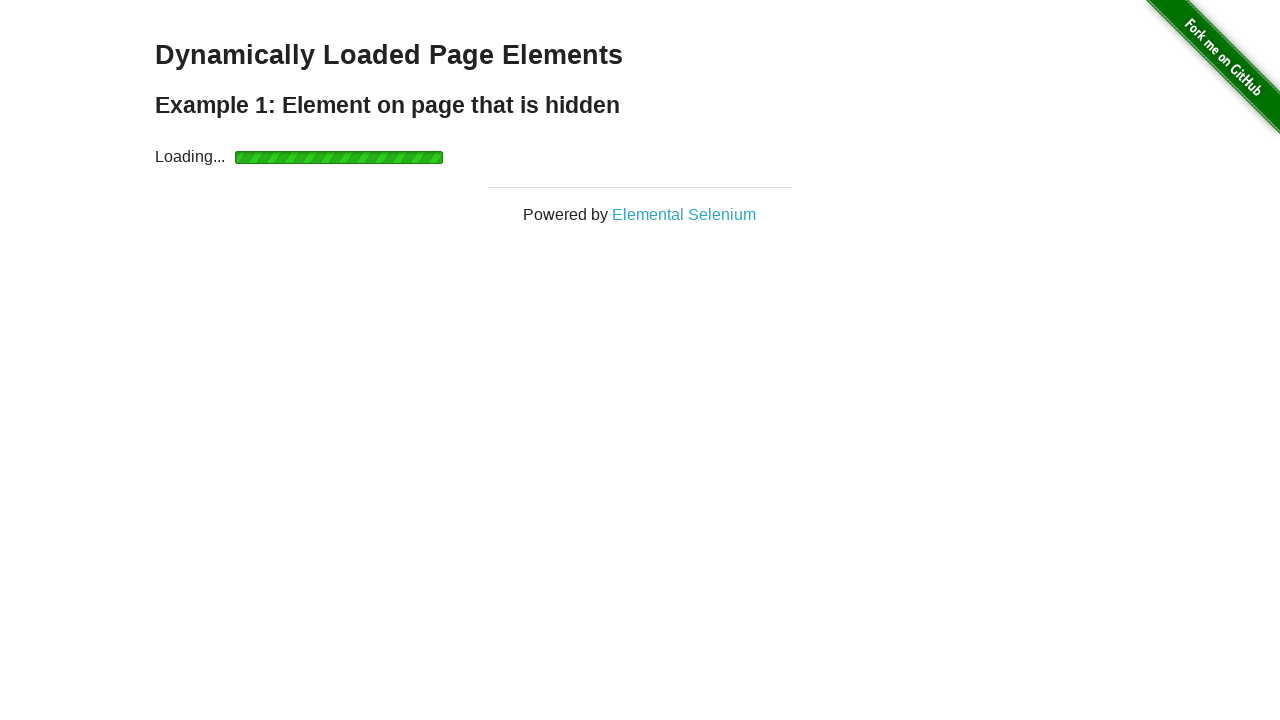

Waited for hidden content to become visible
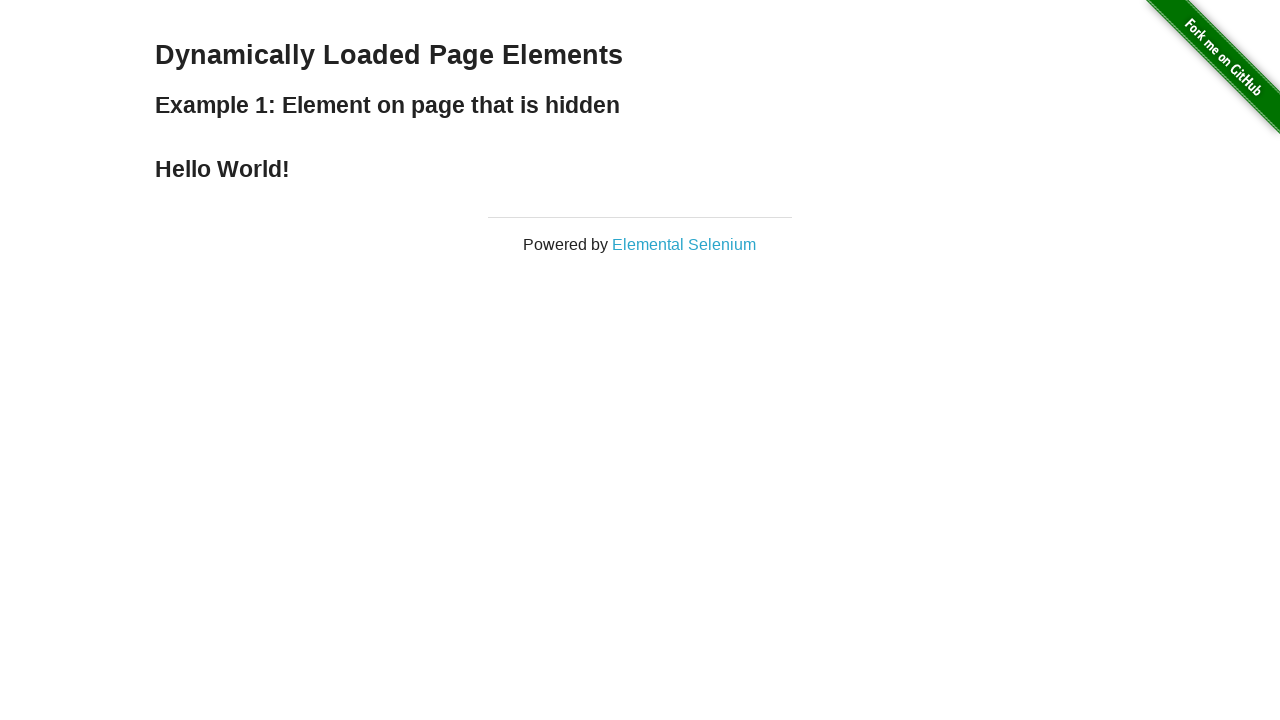

Retrieved loaded text content: 'Hello World!'
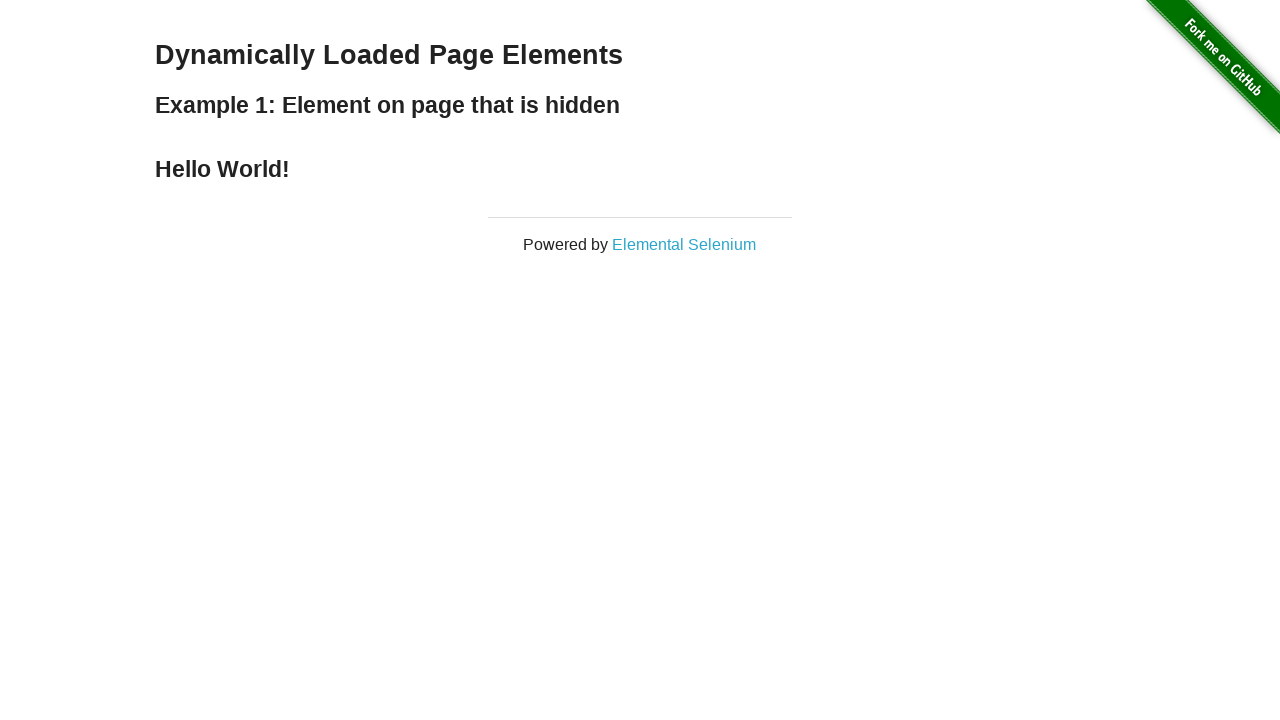

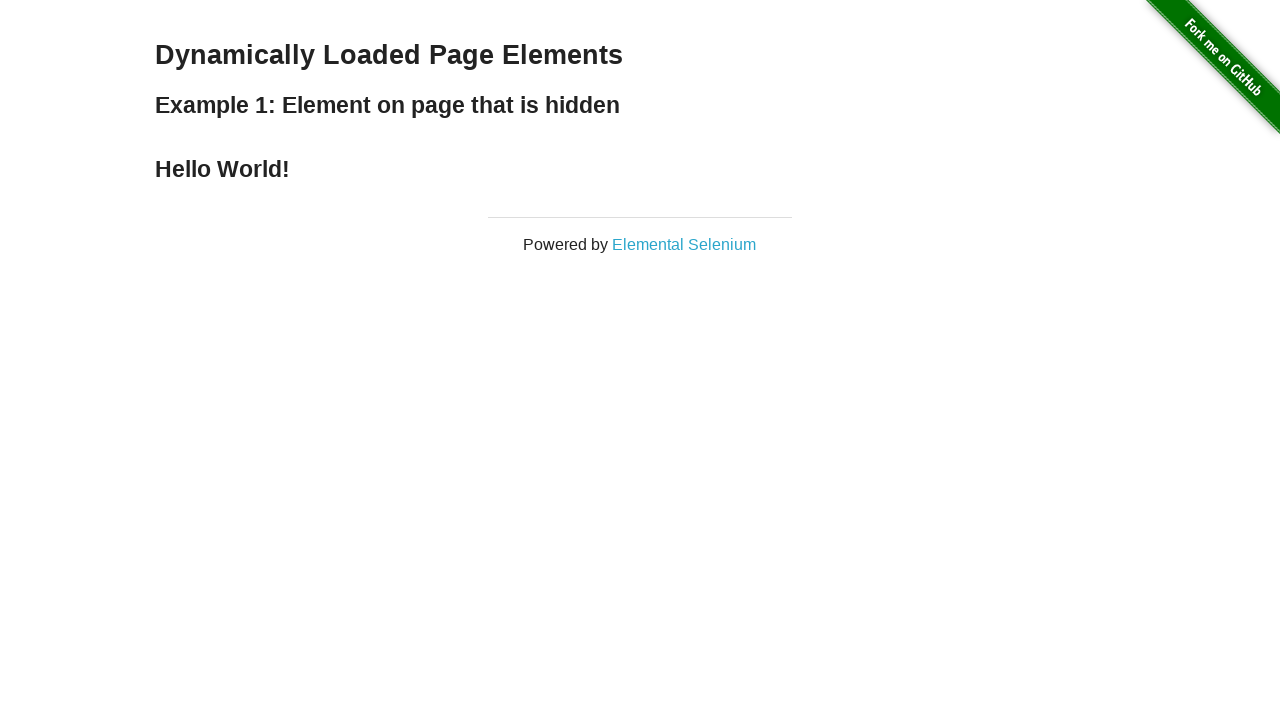